Tests jQuery UI selectable functionality by clicking on multiple list items to select them

Starting URL: http://jqueryui.com/resources/demos/selectable/default.html

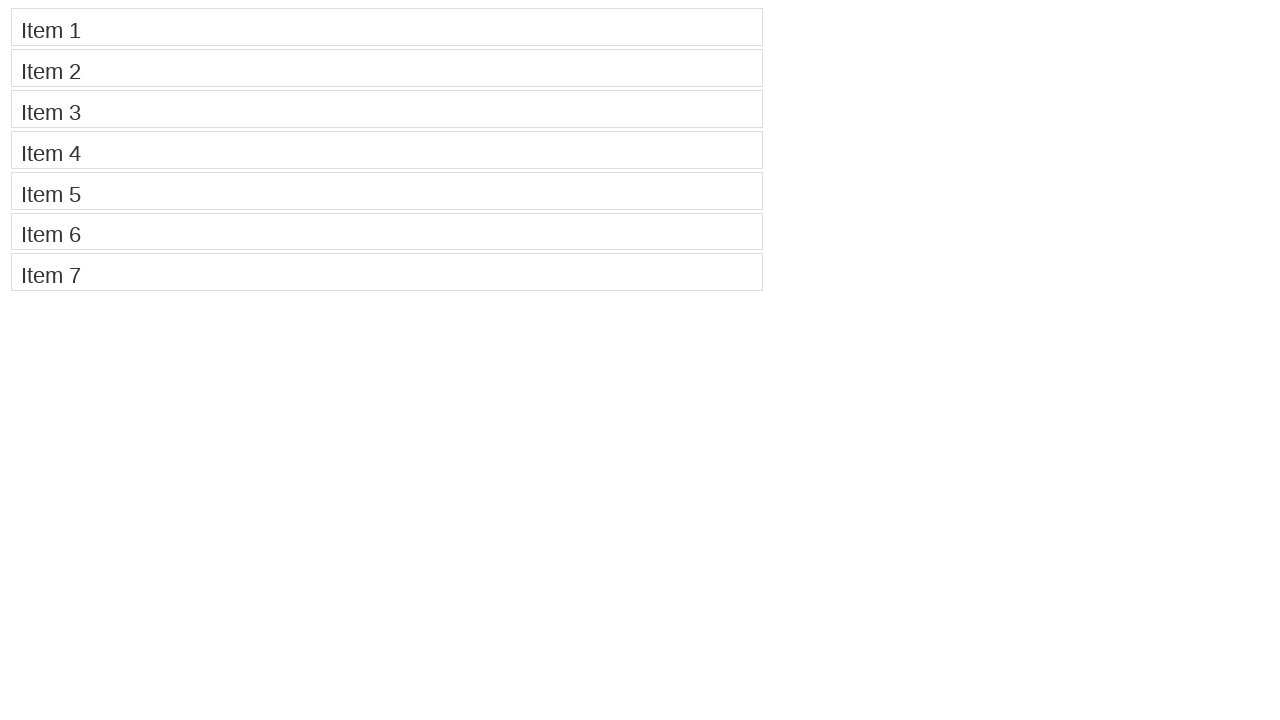

Waited for selectable list to load
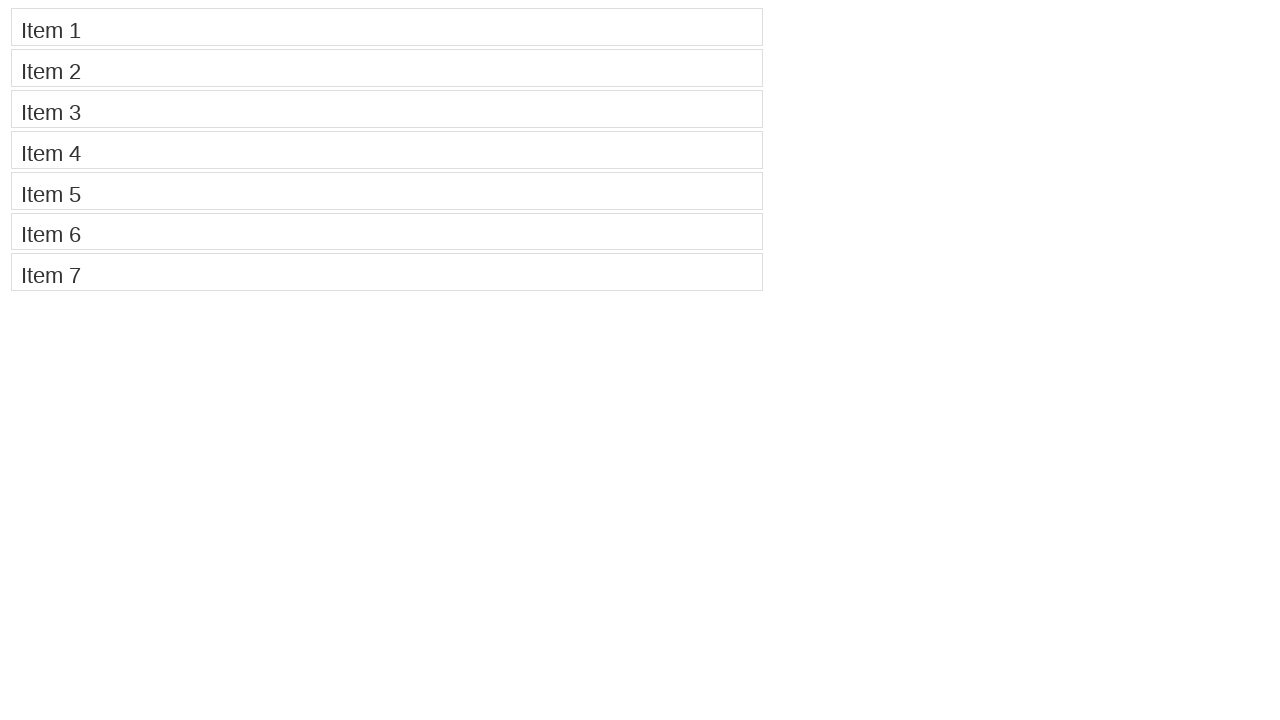

Located all list items in selectable list
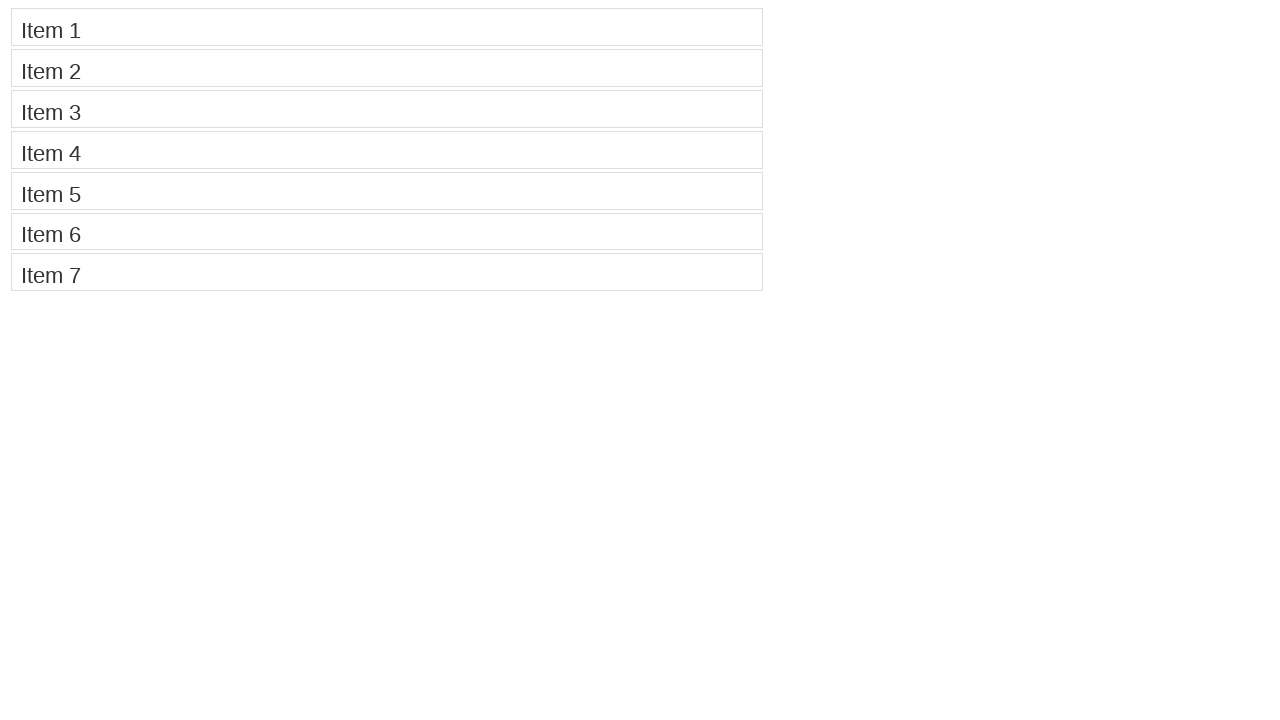

Clicked on second list item to select it at (387, 68) on ol#selectable li >> nth=1
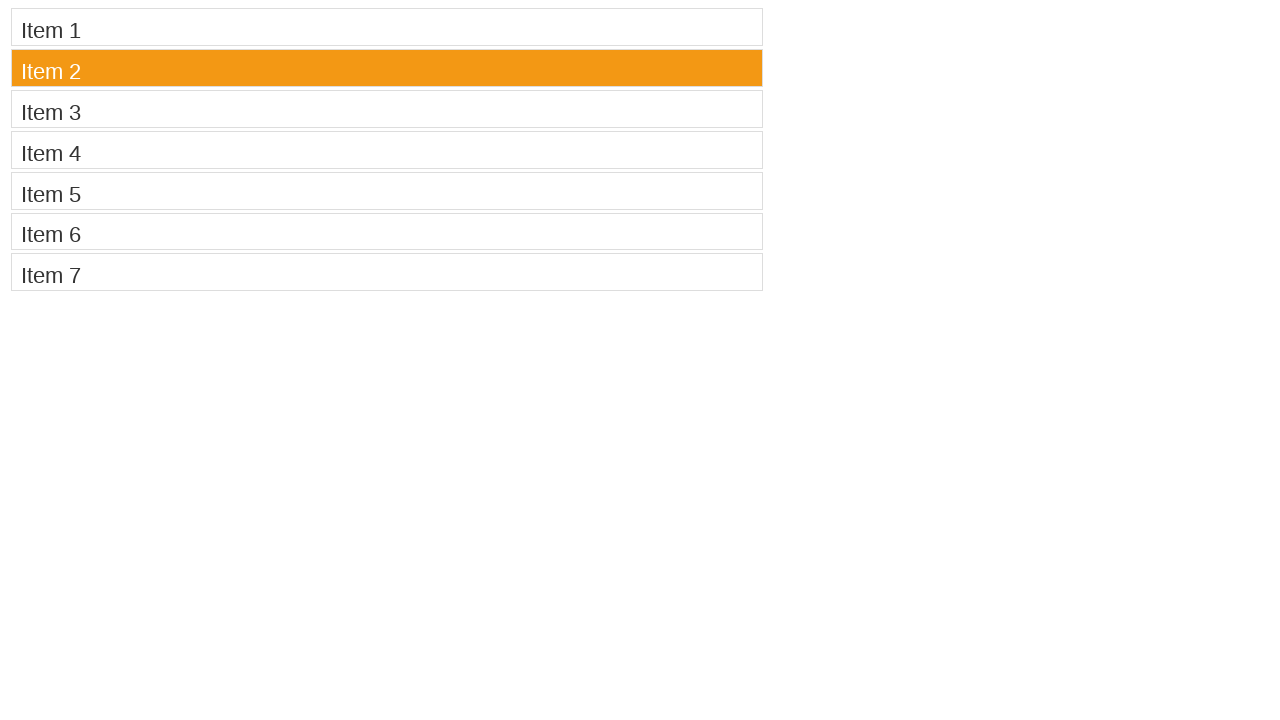

Clicked on third list item to select it at (387, 109) on ol#selectable li >> nth=2
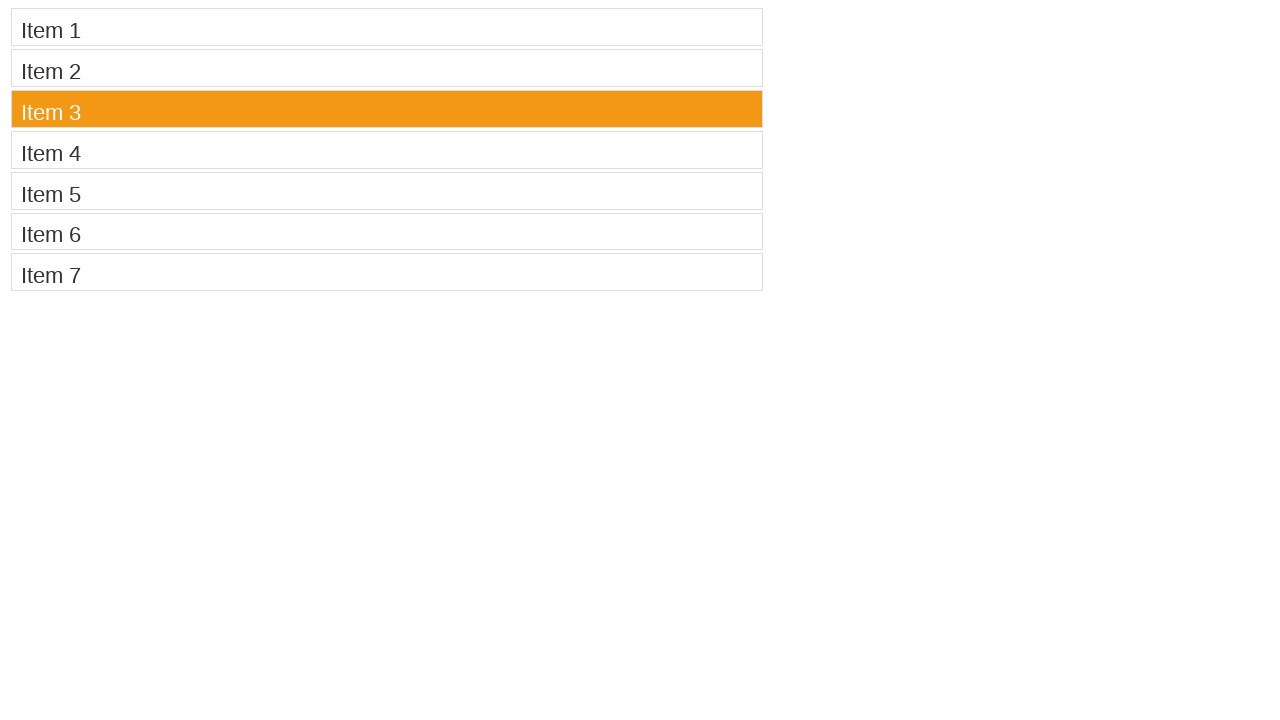

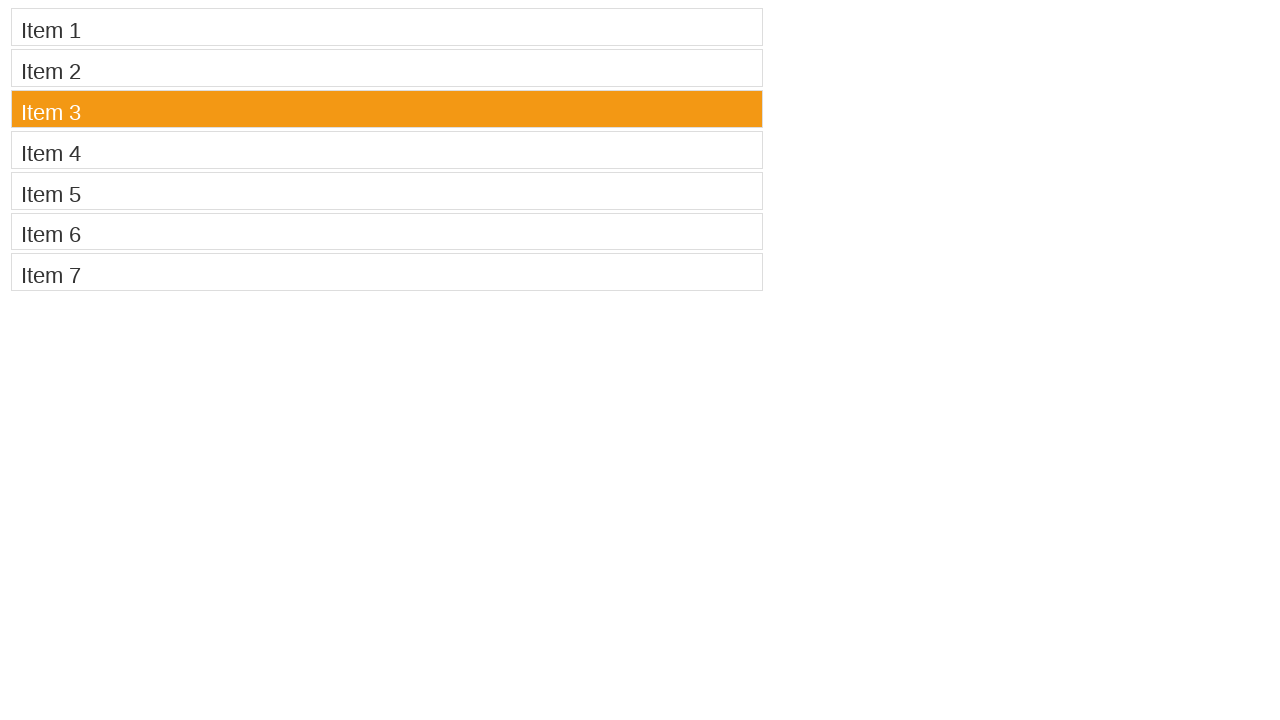